Tests navigation by clicking on the Technology subheading and verifying the Technology page loads correctly

Starting URL: http://digg.com/

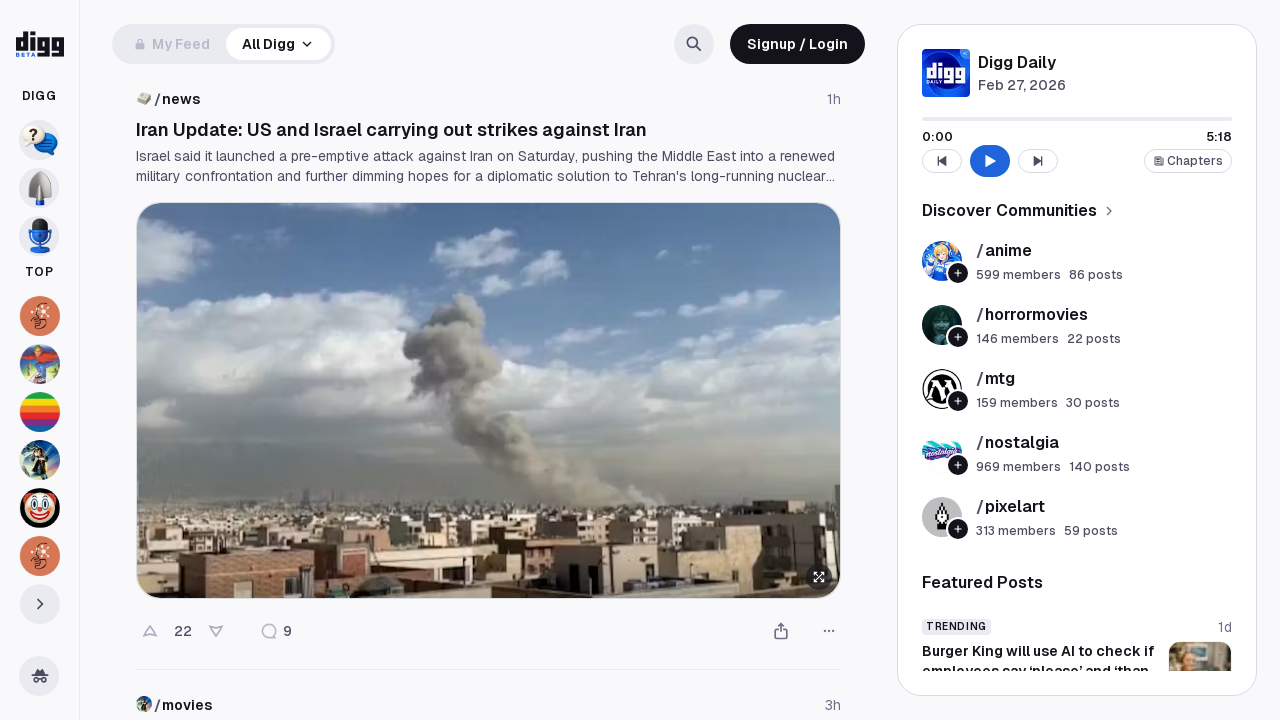

Waited for page to load with domcontentloaded state
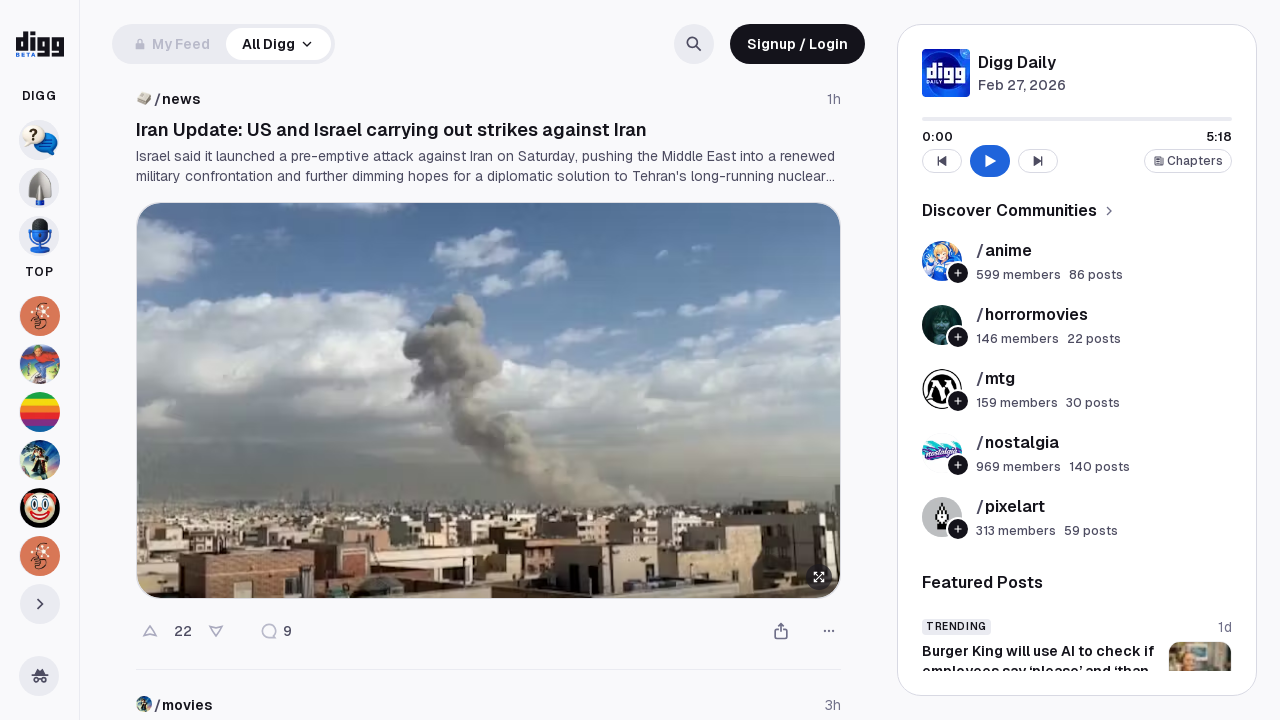

Navigation elements became visible
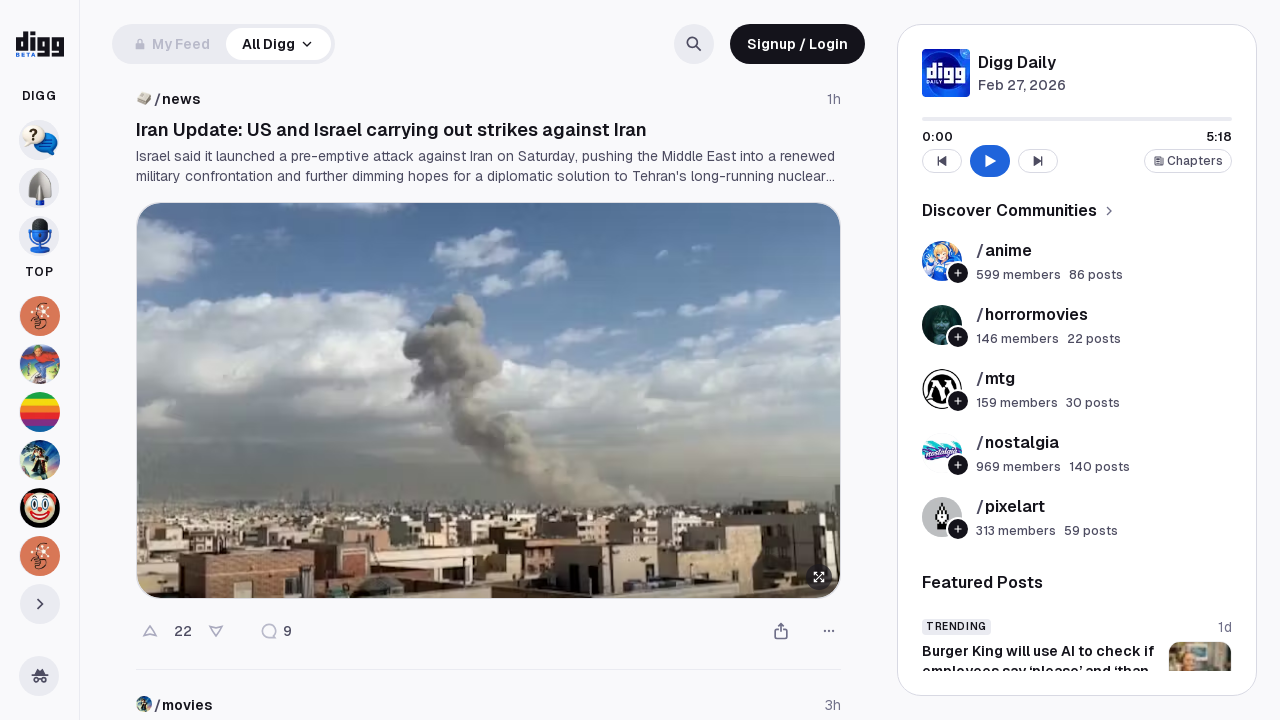

Clicked on Technology subheading in navigation at (190, 710) on a:has-text('Technology')
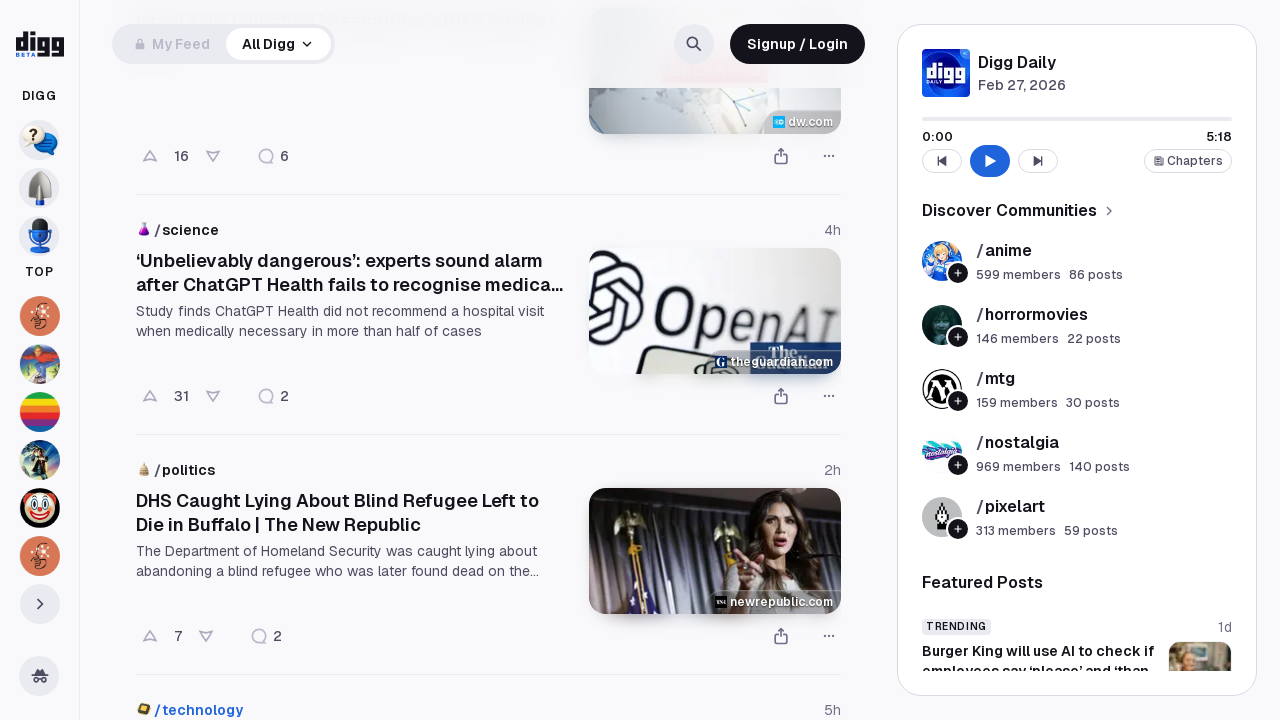

Technology page header loaded successfully
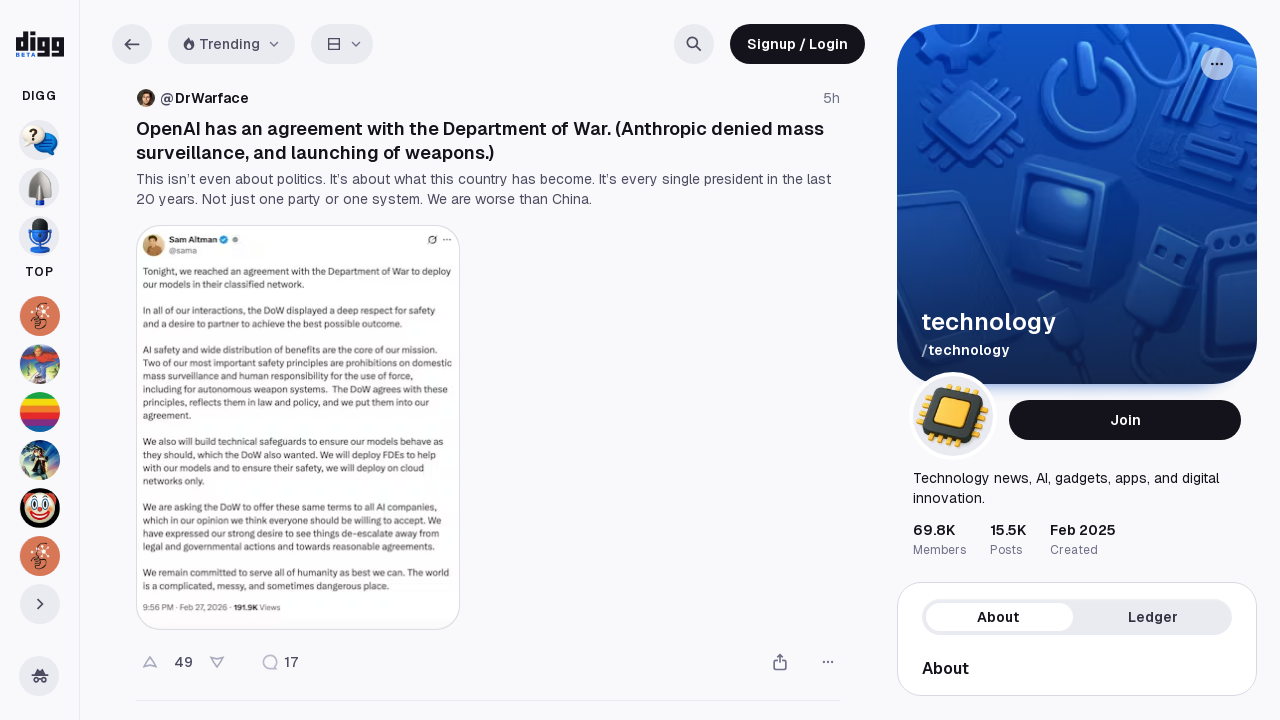

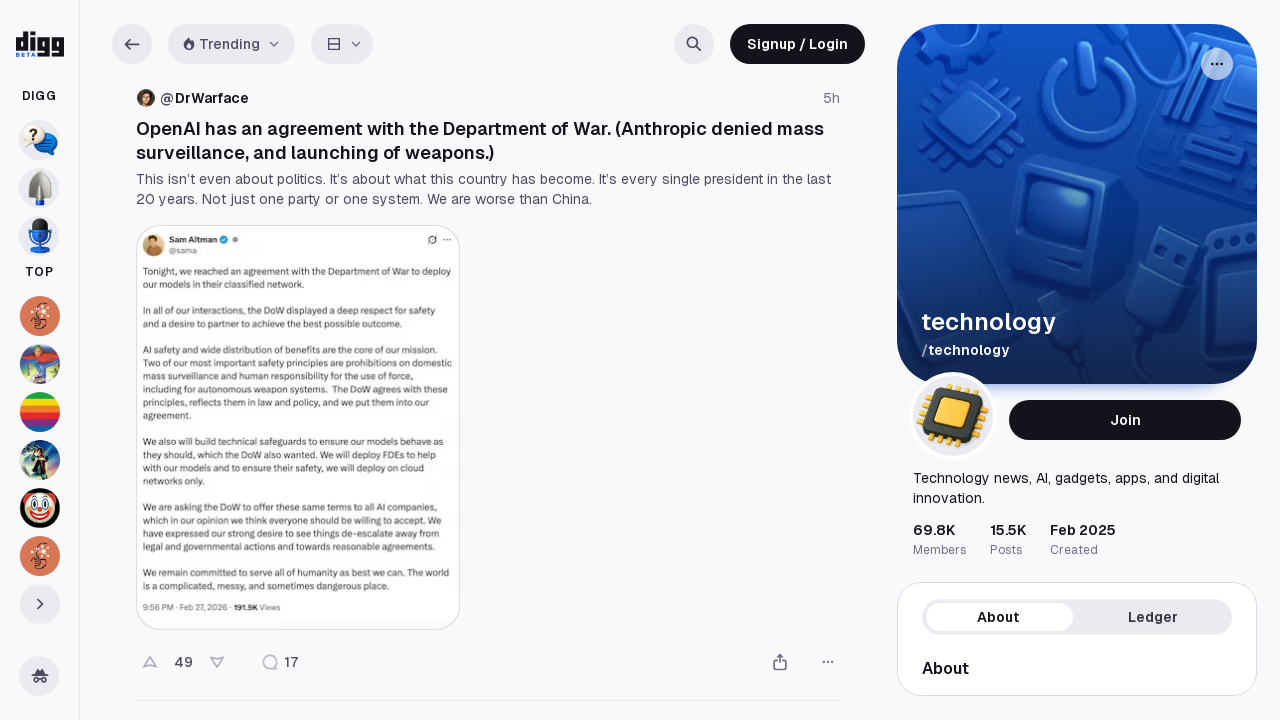